Tests window switching functionality by opening a new window and verifying content in both parent and child windows

Starting URL: https://the-internet.herokuapp.com/

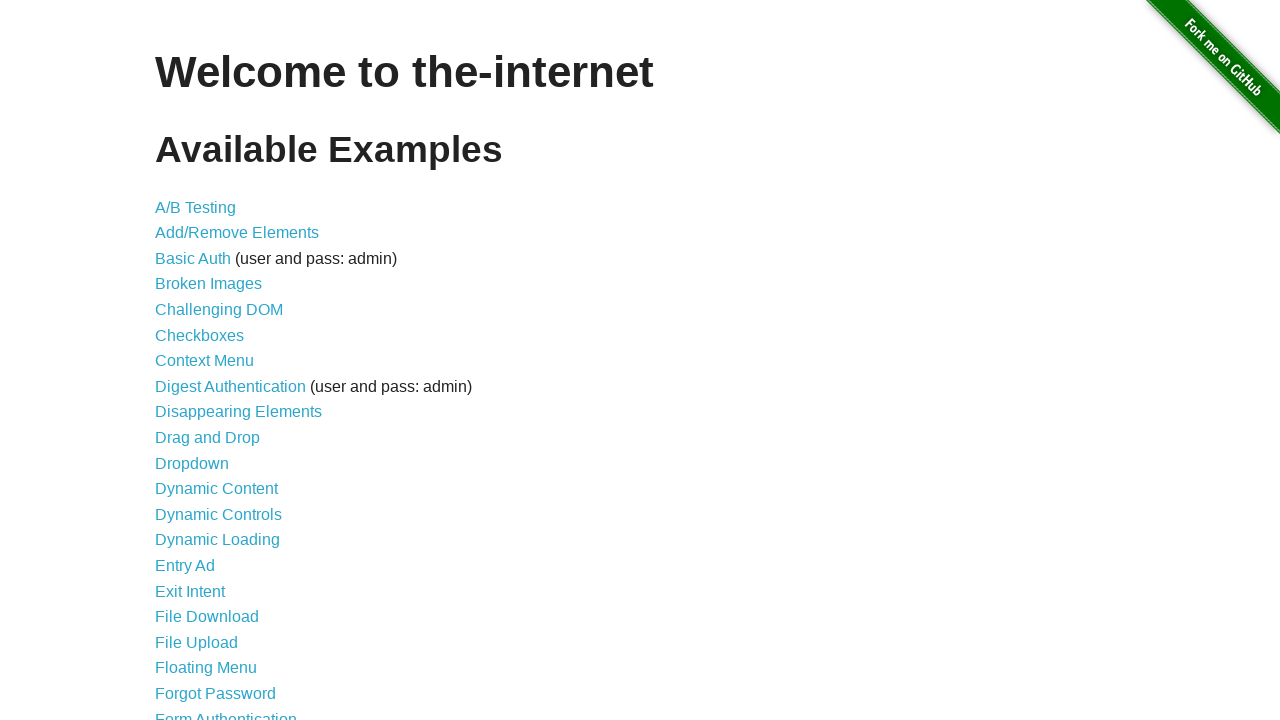

Clicked on Multiple Windows link at (218, 369) on xpath=//a[.='Multiple Windows']
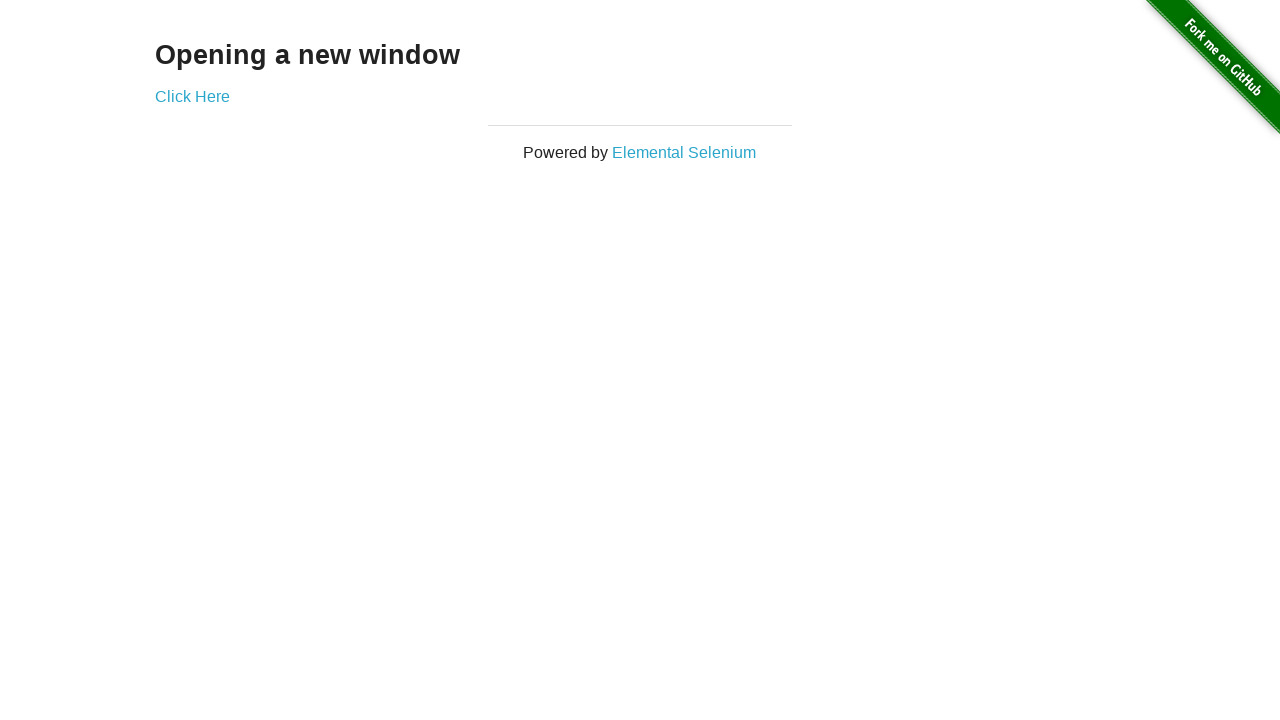

Opened new window by clicking 'Click Here' button at (192, 96) on xpath=//a[.='Click Here']
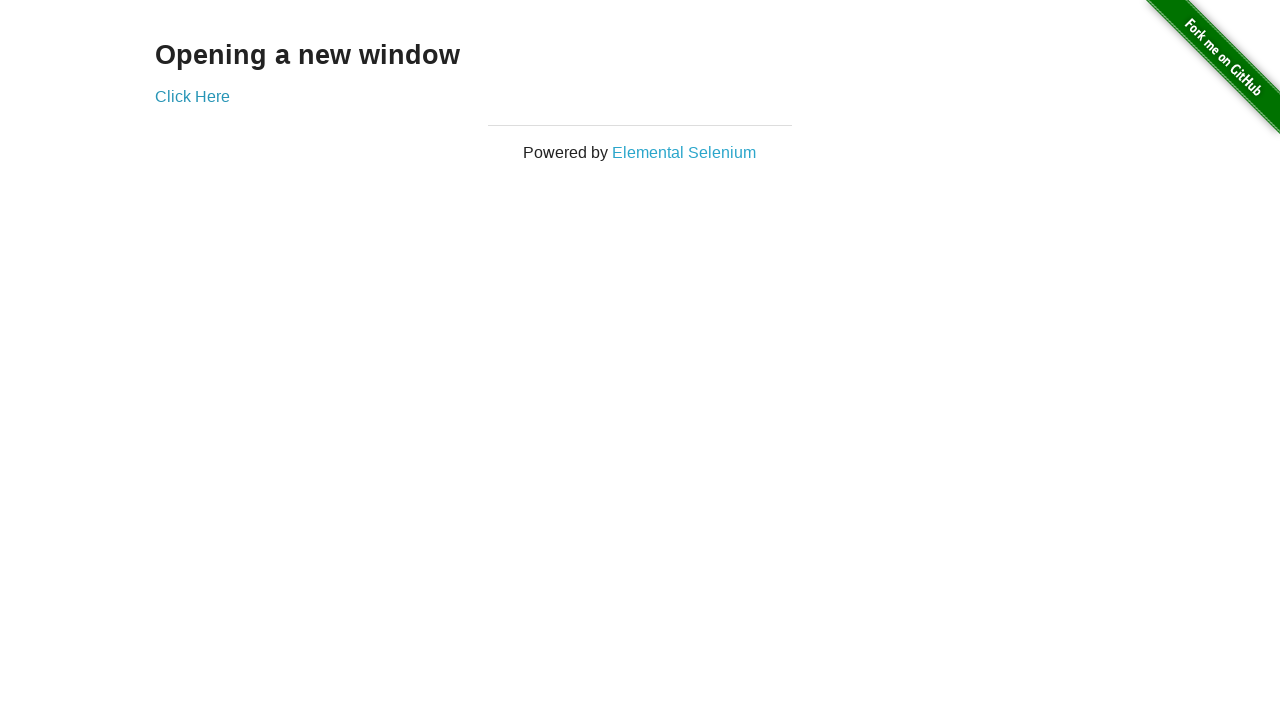

Captured new window/popup page object
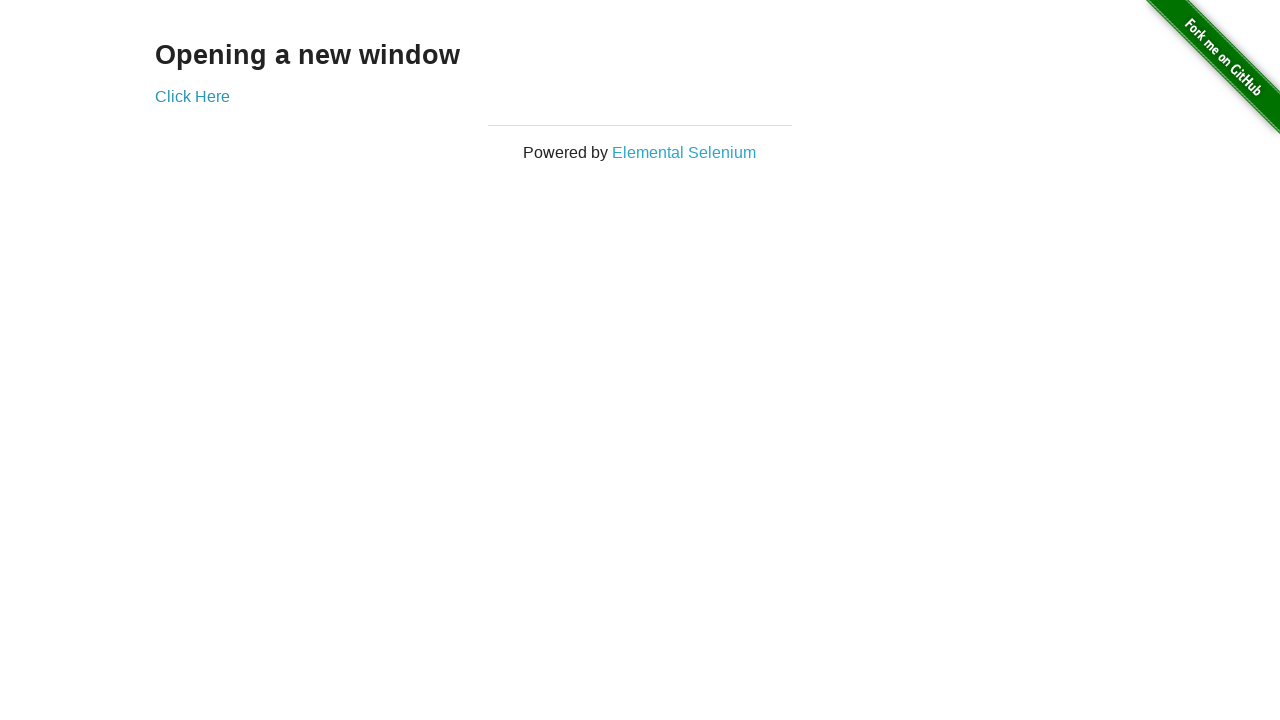

Retrieved text from new window: 'New Window'
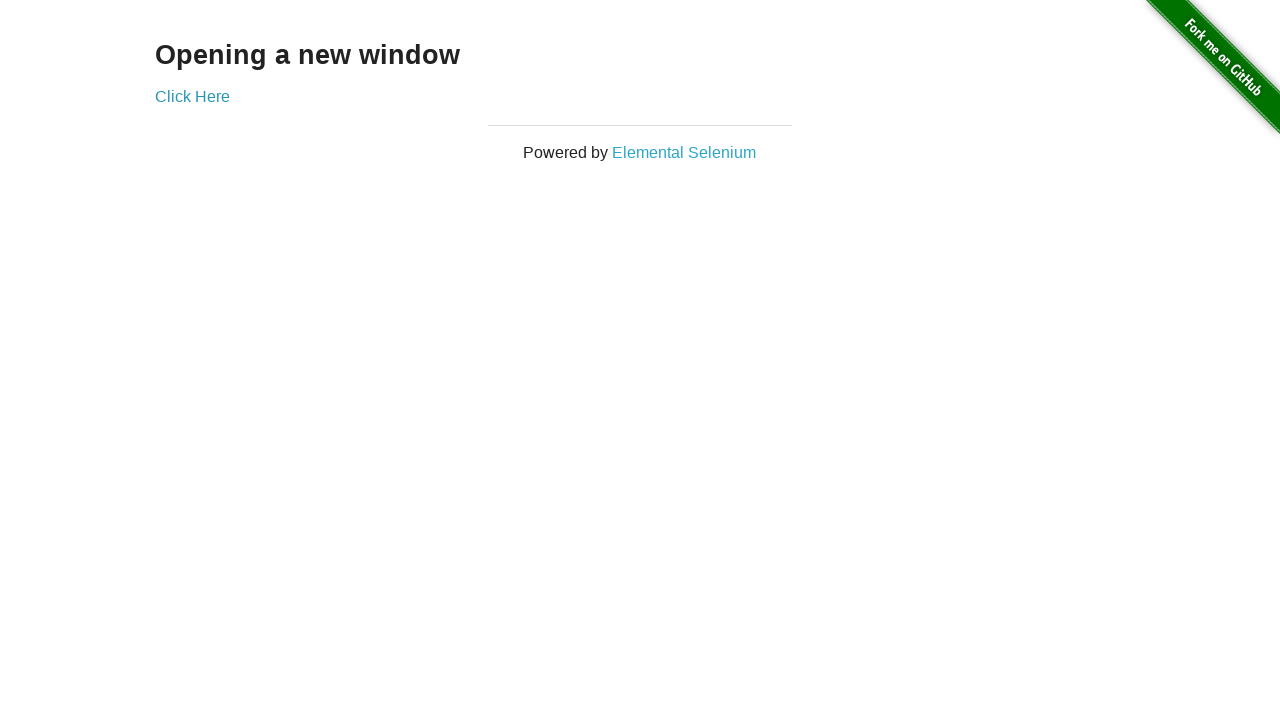

Printed new window text to console
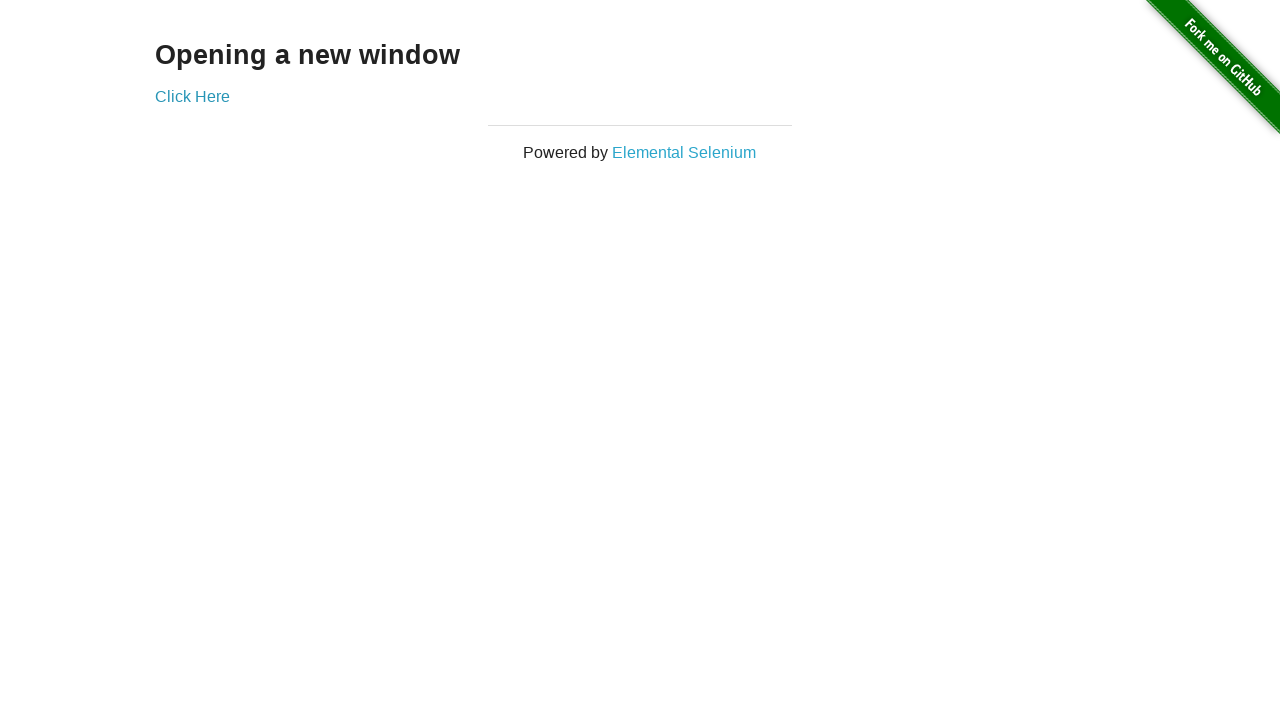

Retrieved text from original window: 'Opening a new window'
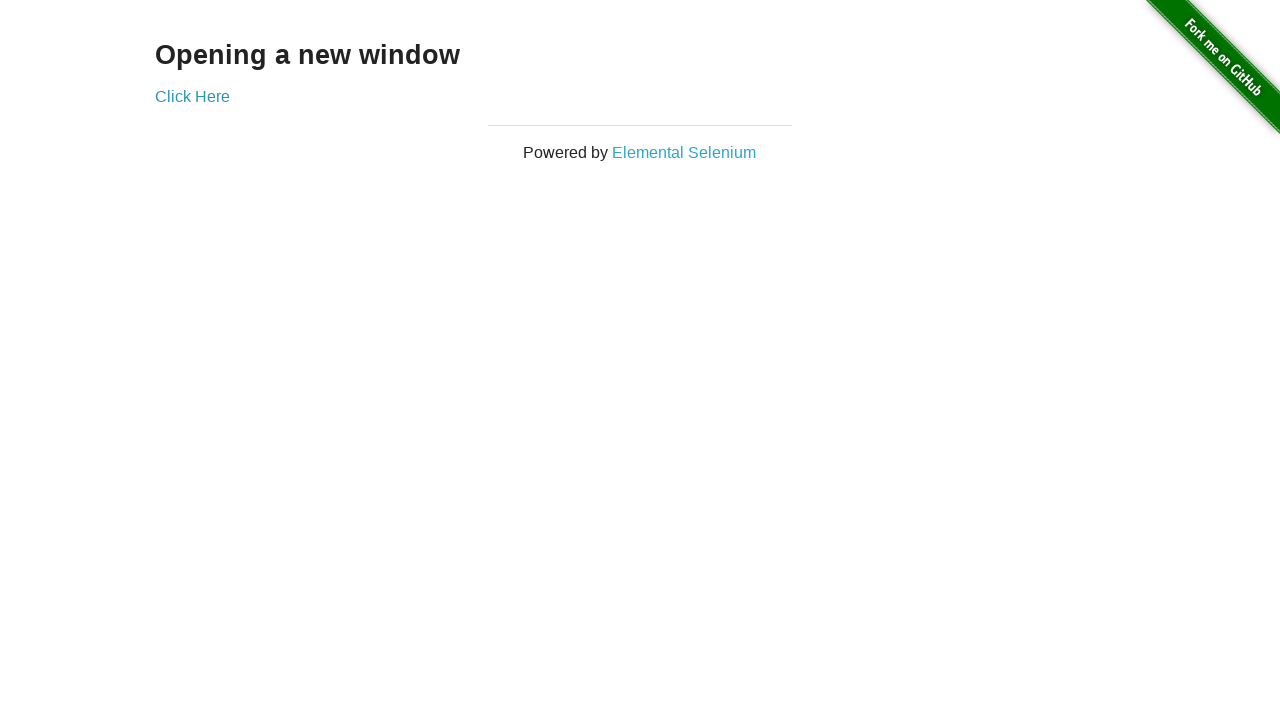

Printed original window text to console
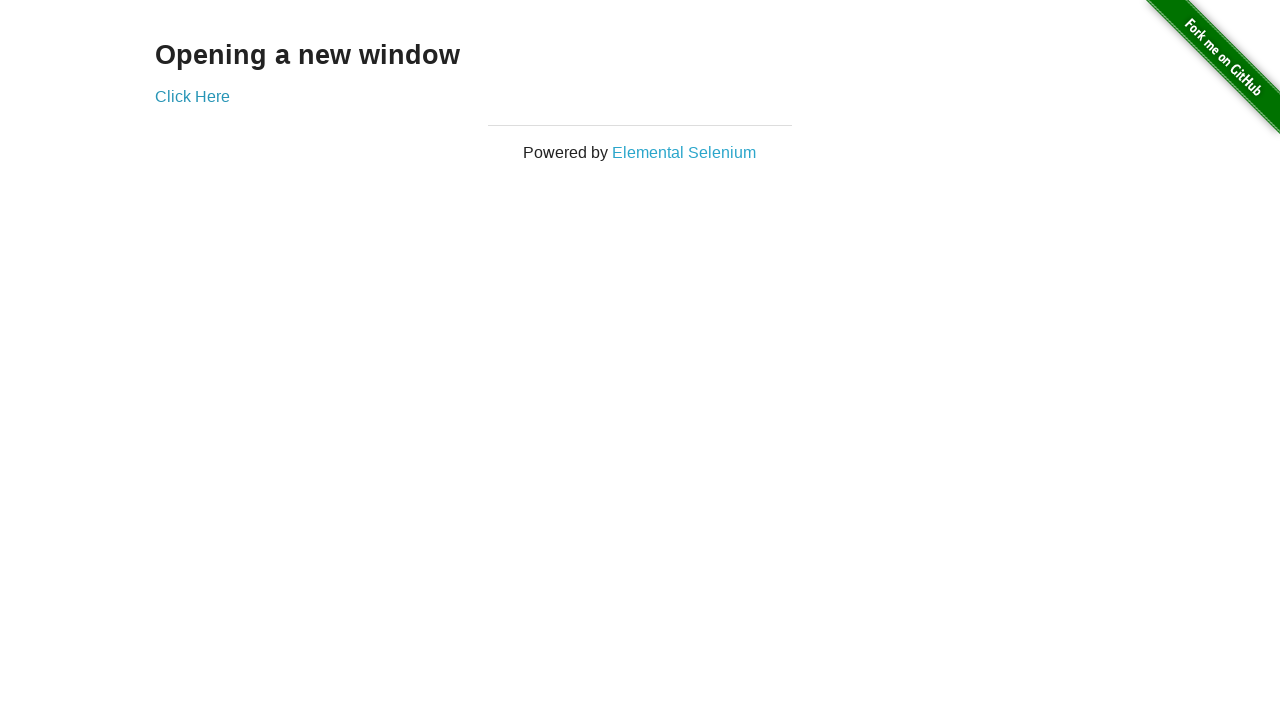

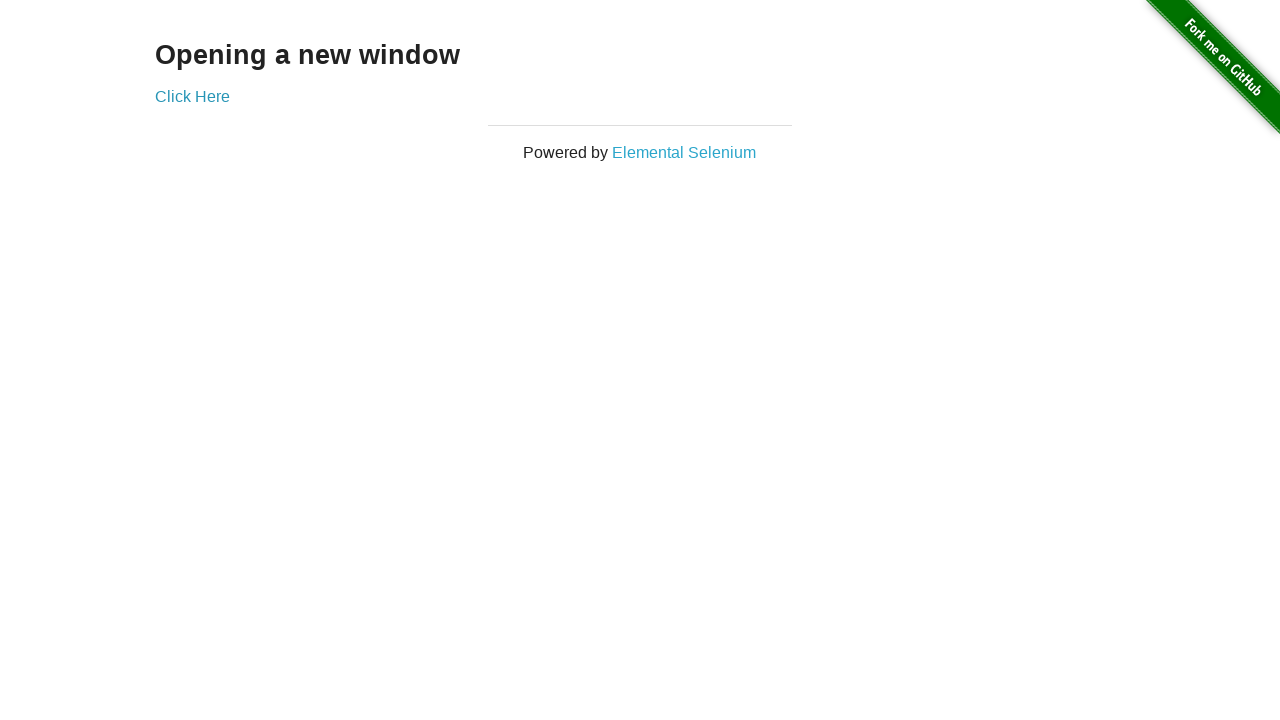